Tests the email input field functionality by entering an email address and verifying it was correctly entered

Starting URL: https://saucelabs.com/test/guinea-pig

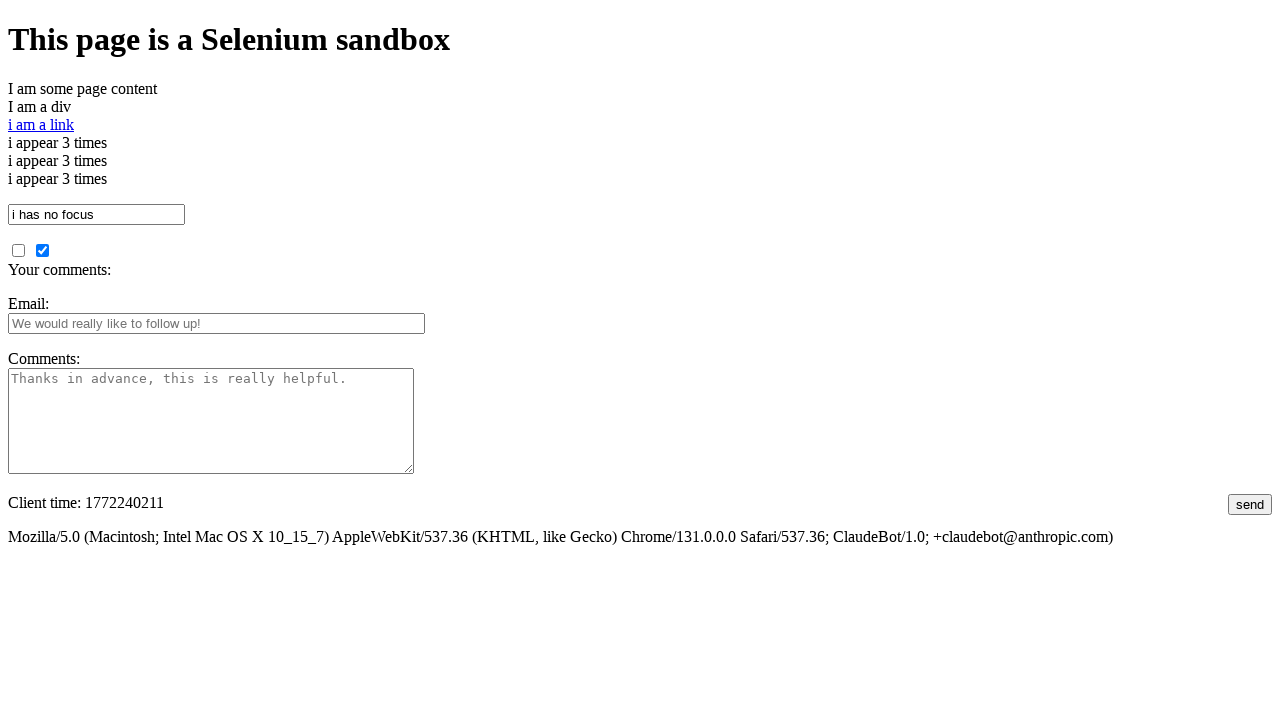

Filled email input field with 'abc@gmail.com' on input#fbemail
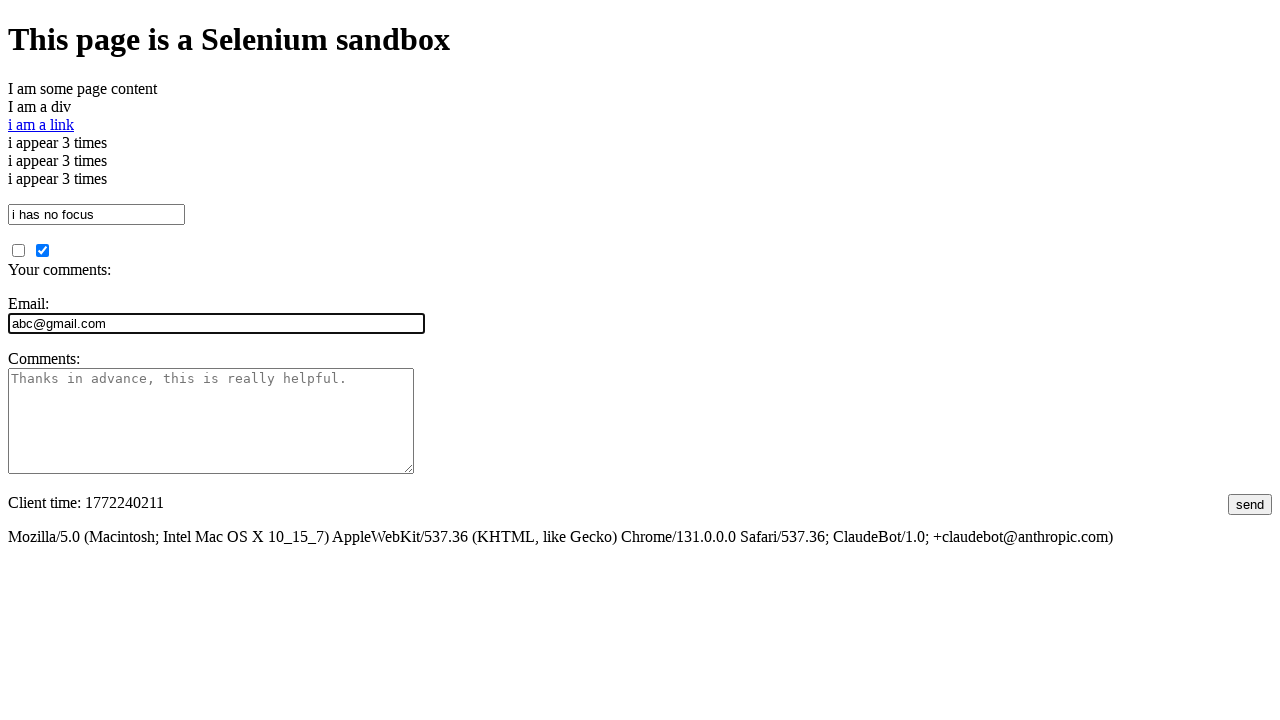

Retrieved email input value for verification
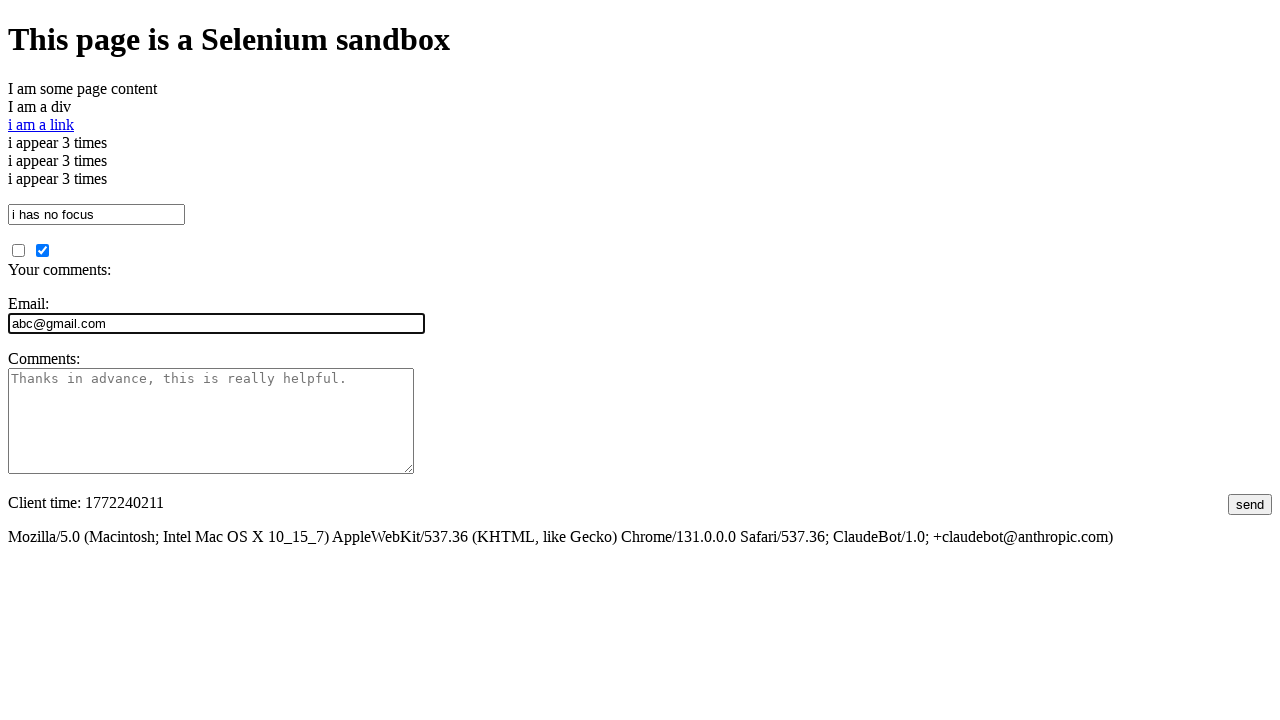

Verified email input value matches 'abc@gmail.com'
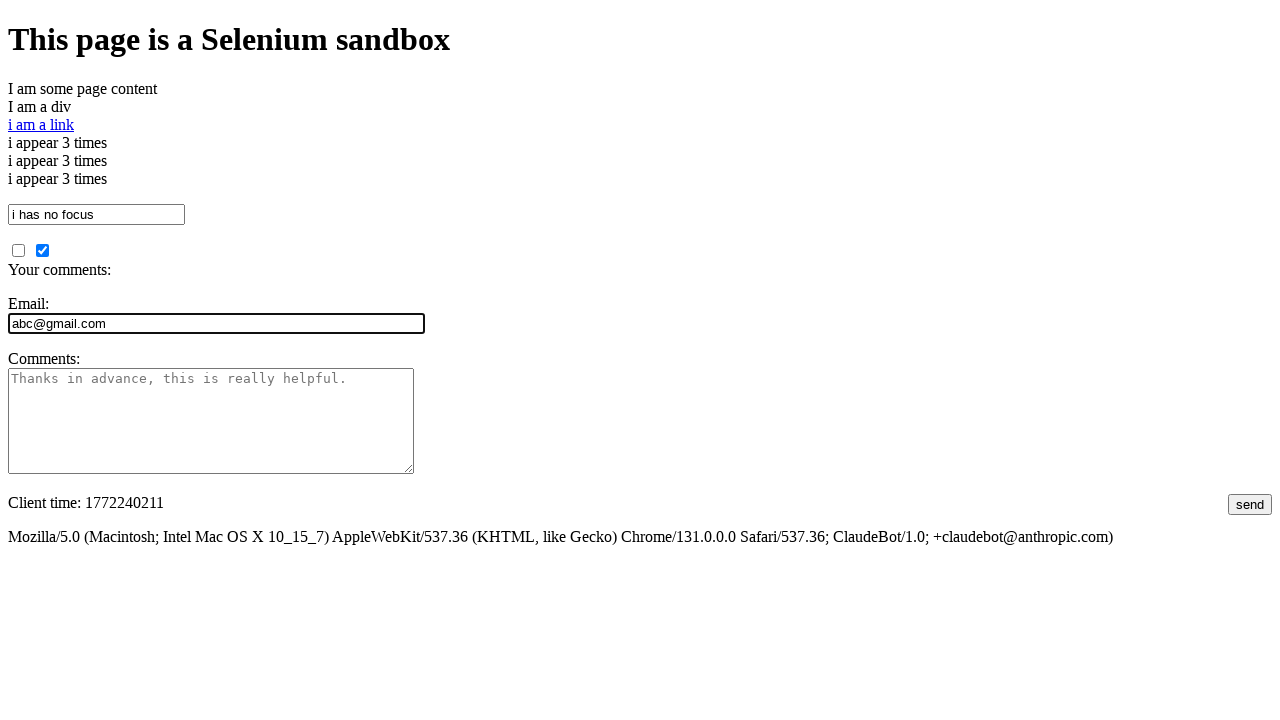

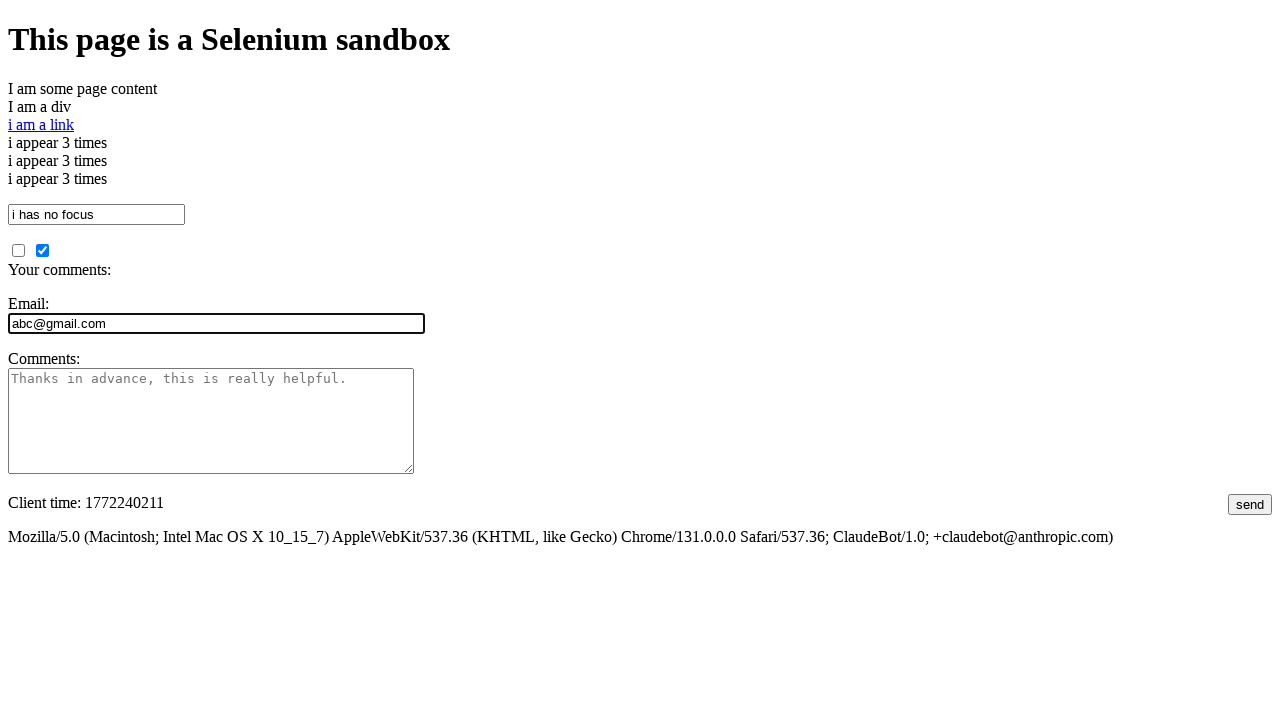